Tests the text box form on DemoQA by filling in the userName field with a name

Starting URL: https://demoqa.com/text-box

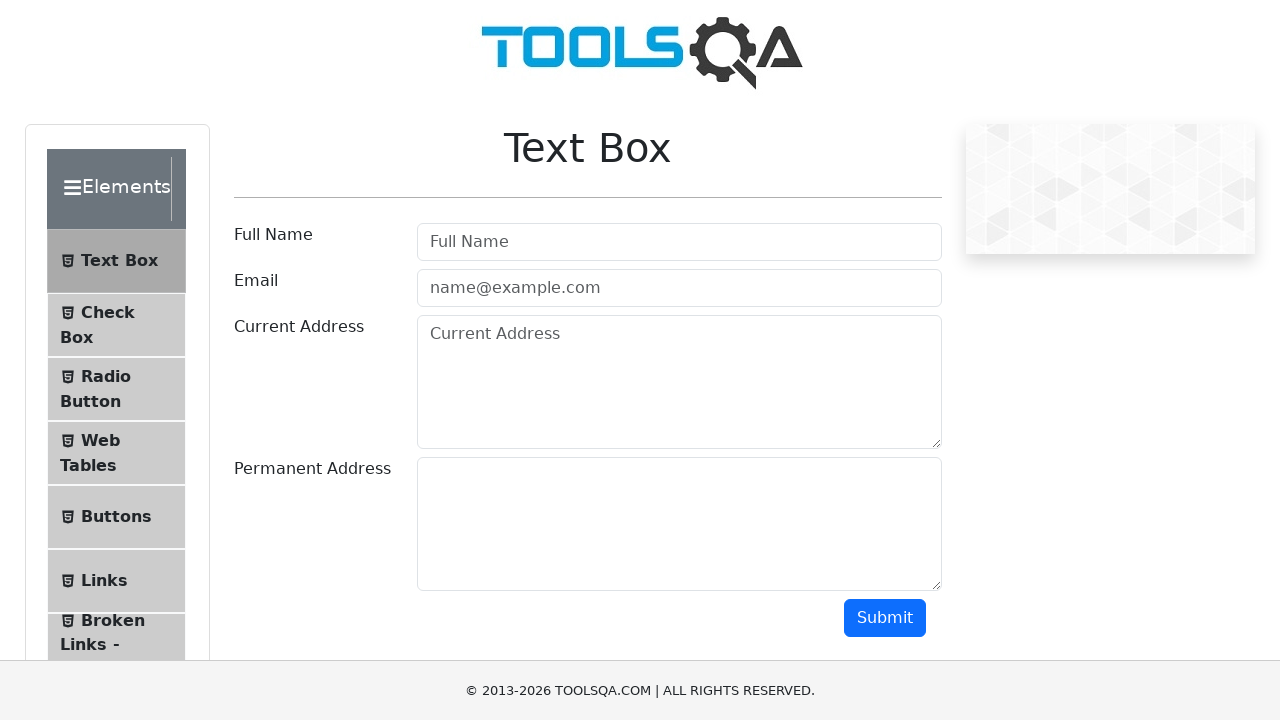

Filled userName field with 'Himanshu' on #userName
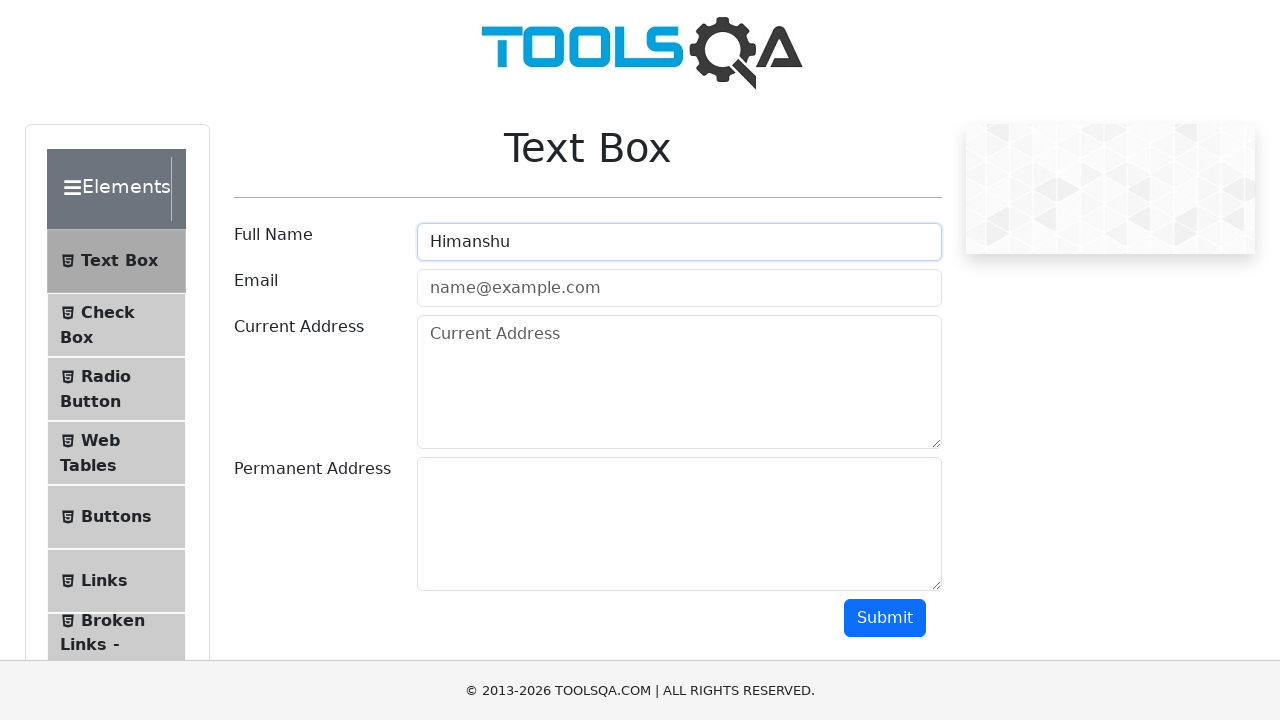

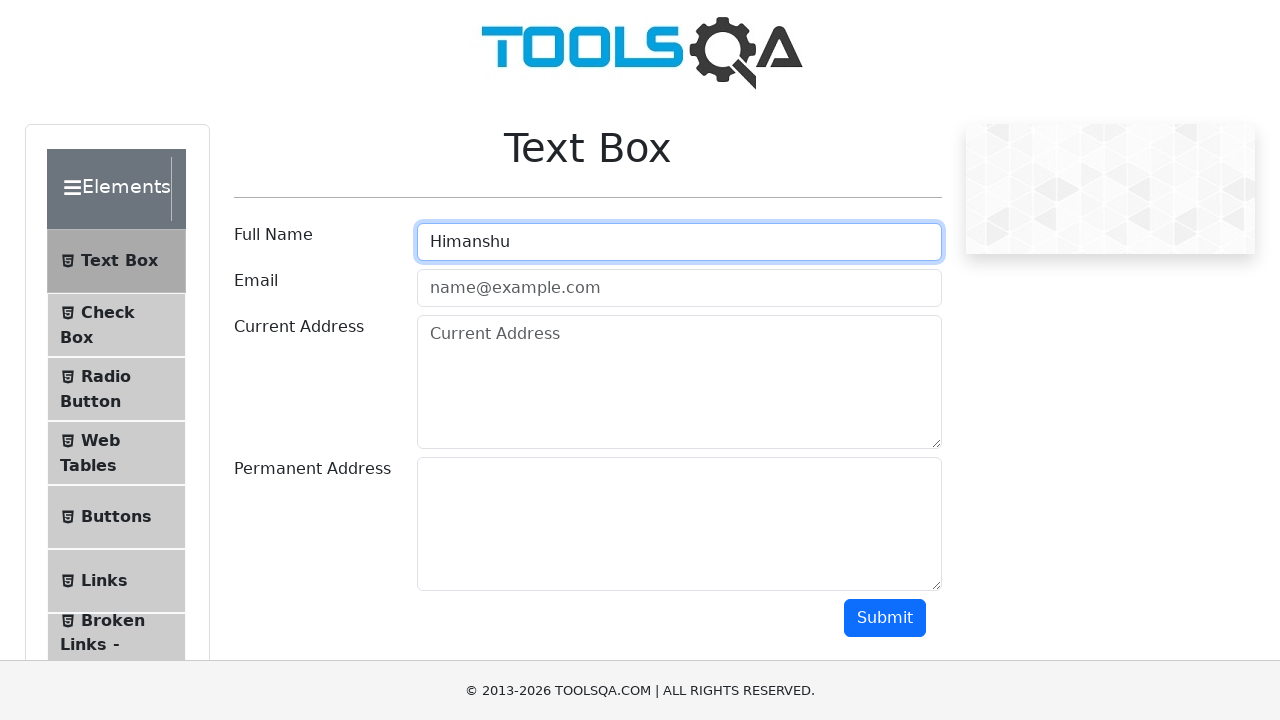